Tests file upload functionality by locating the file input element on a public test website. Note: The original script had an empty file path, so this demonstrates the upload interaction pattern.

Starting URL: https://the-internet.herokuapp.com/upload

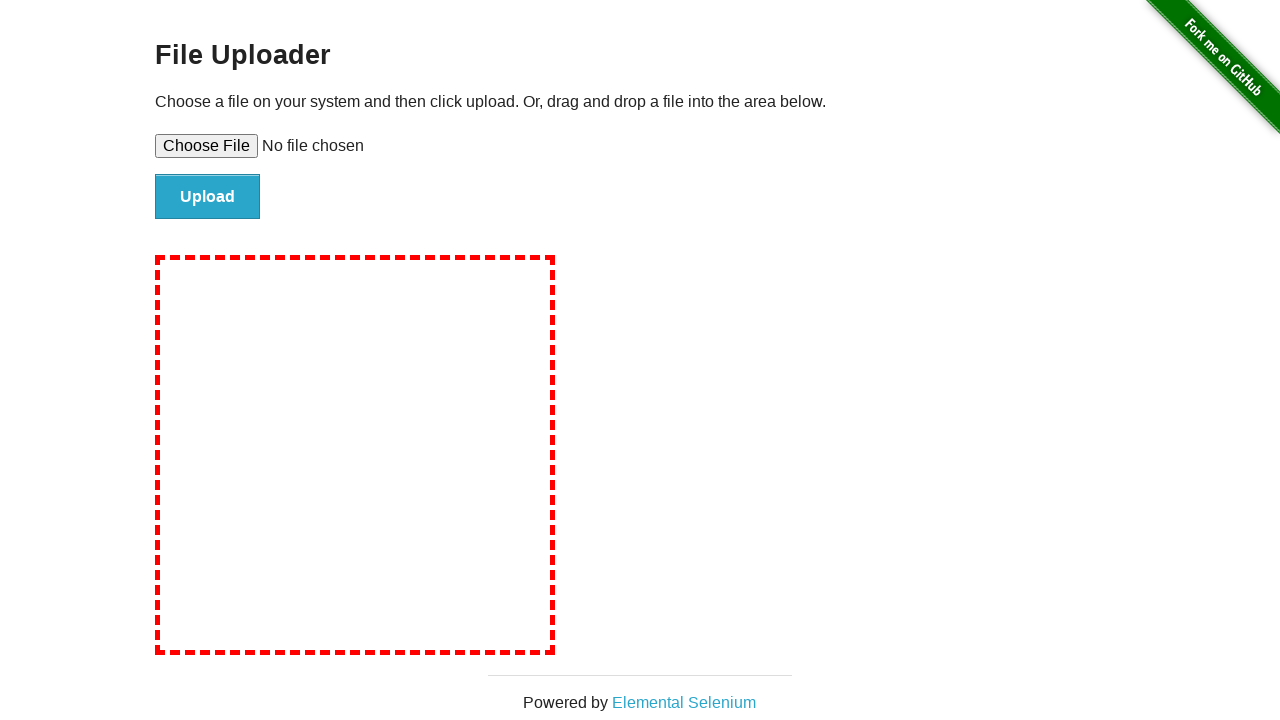

Located file upload input element
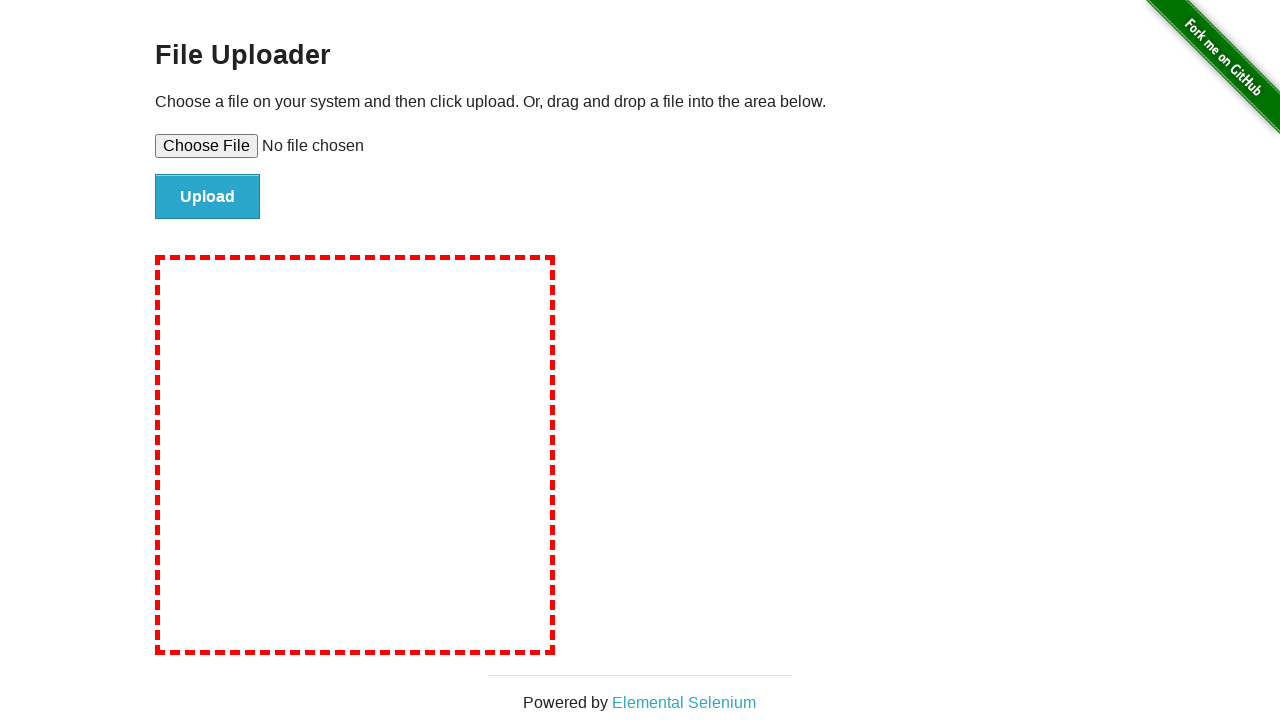

Set test file 'test_document.txt' for upload with content
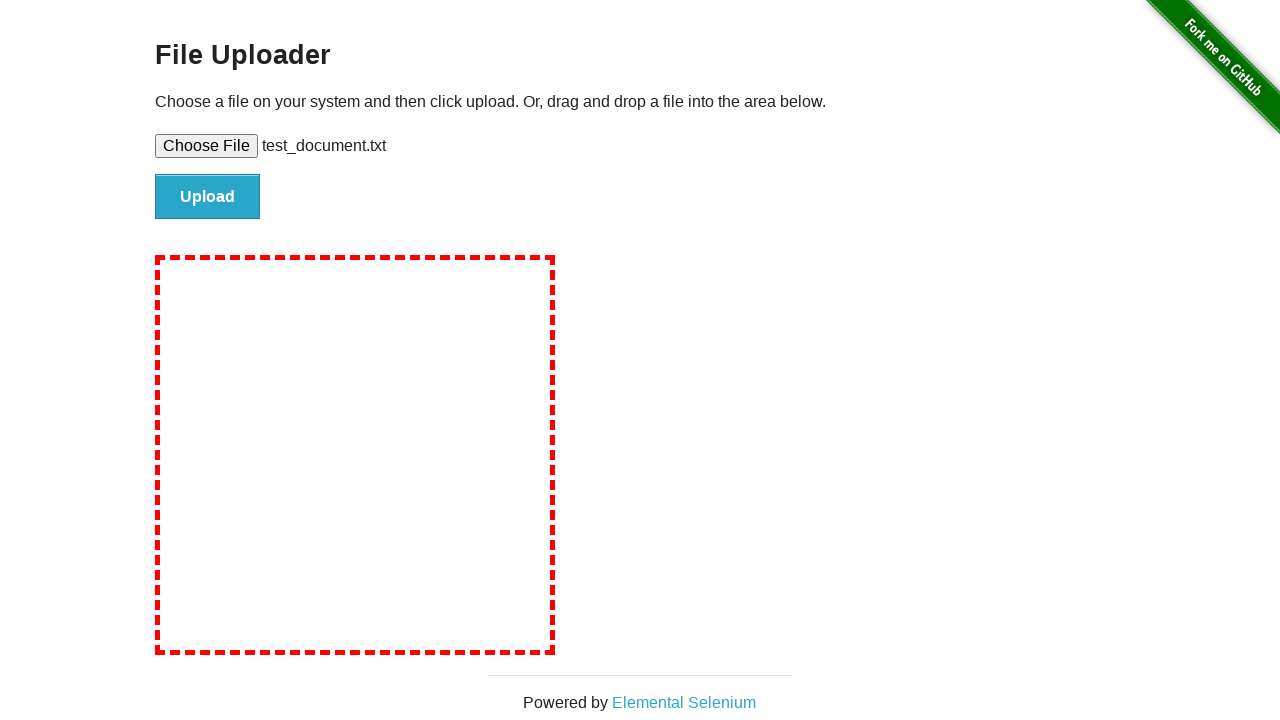

Clicked upload button to submit file at (208, 197) on #file-submit
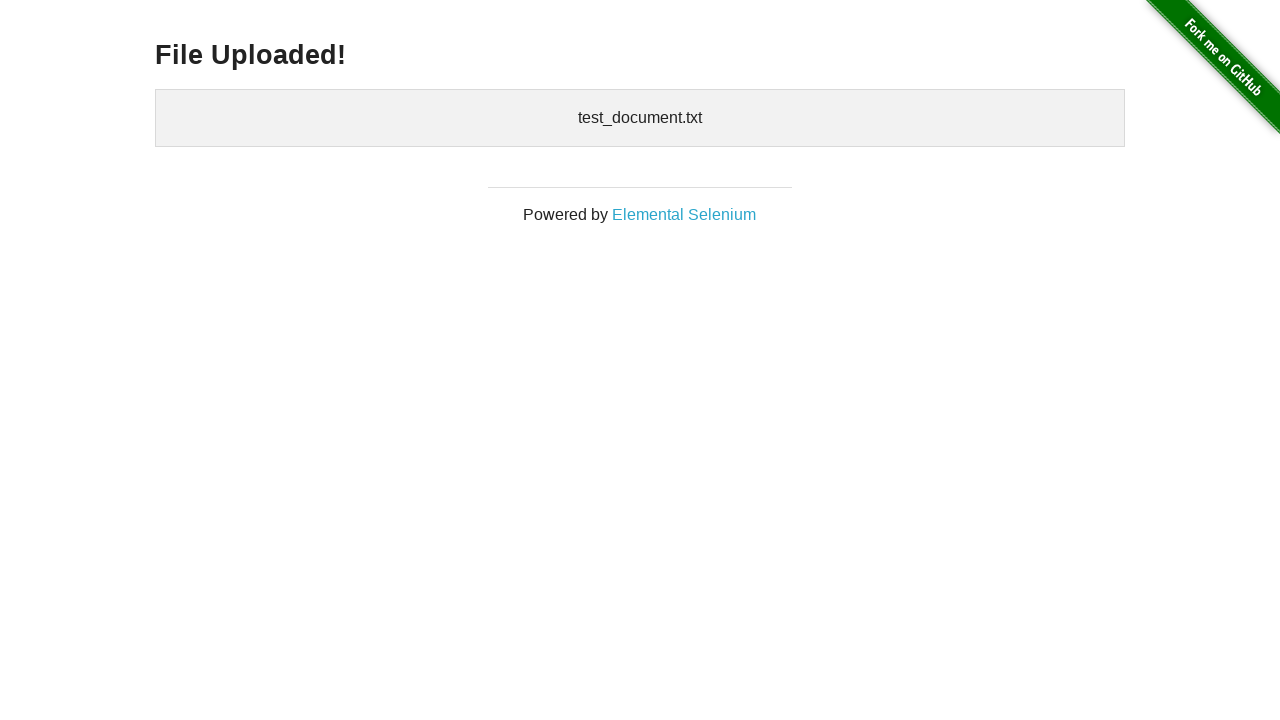

Upload confirmation page loaded with uploaded files list
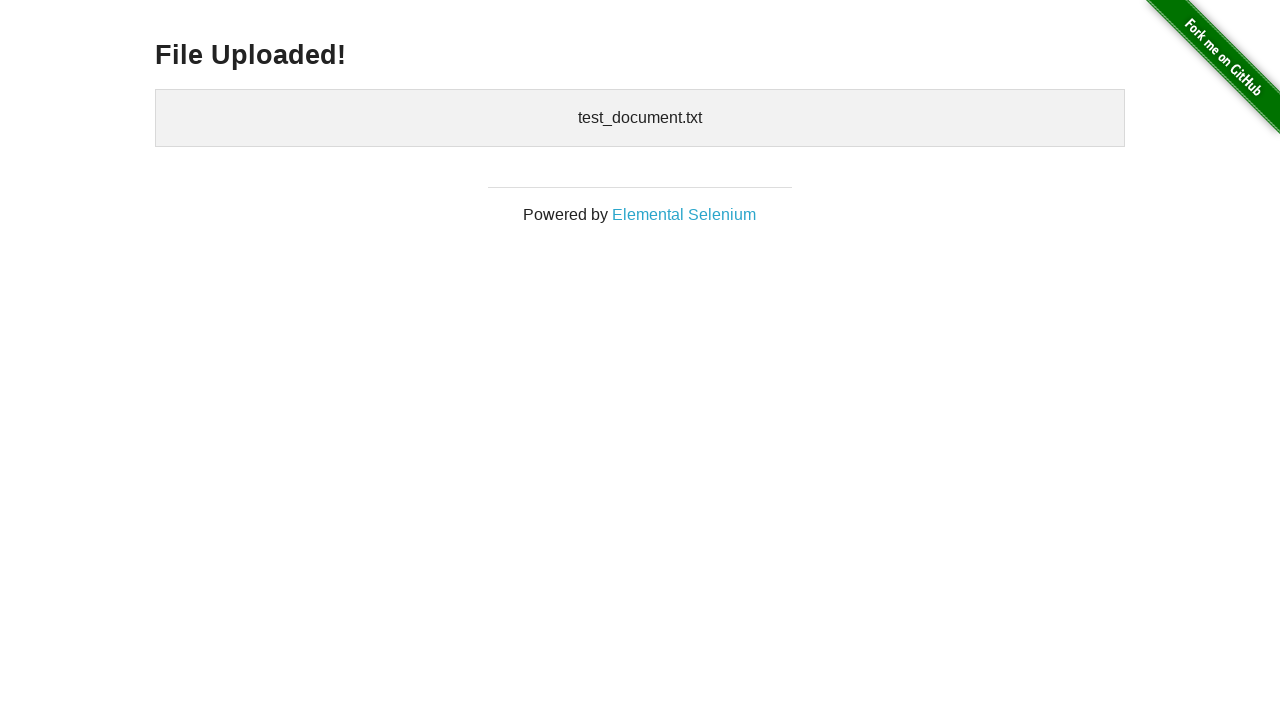

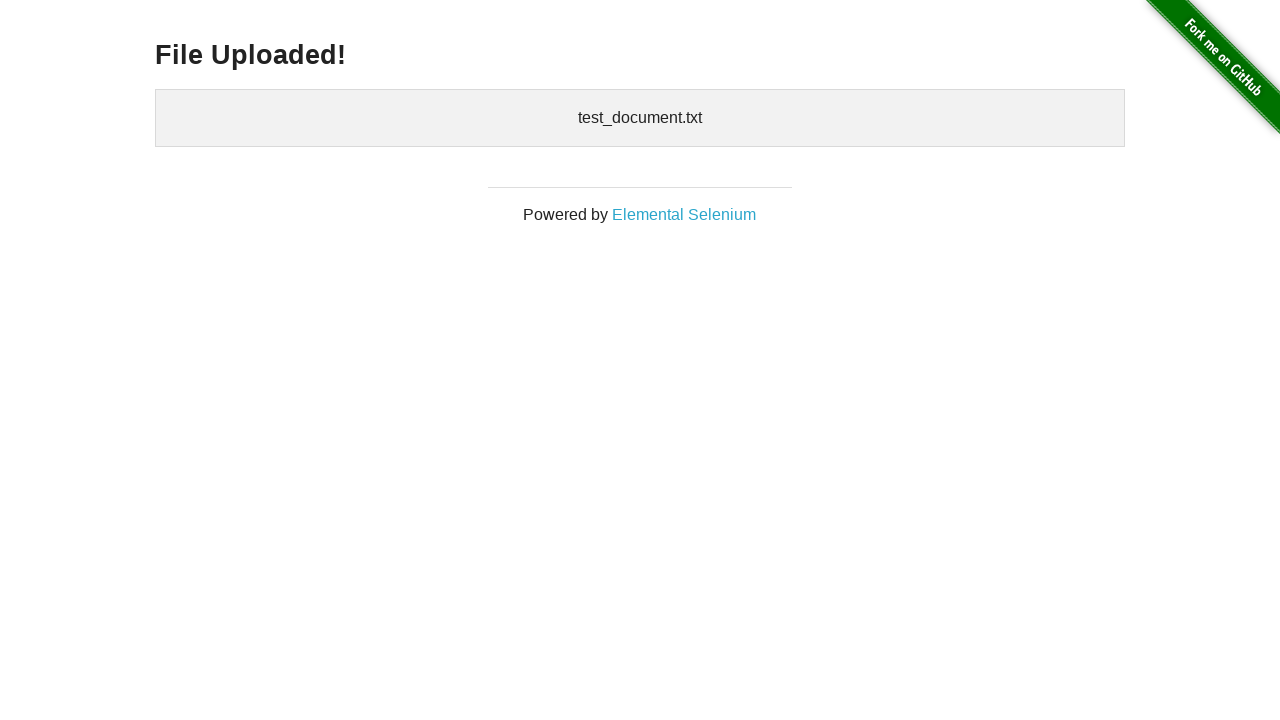